Simple navigation test that opens a website and maximizes the browser window

Starting URL: http://alex.academy

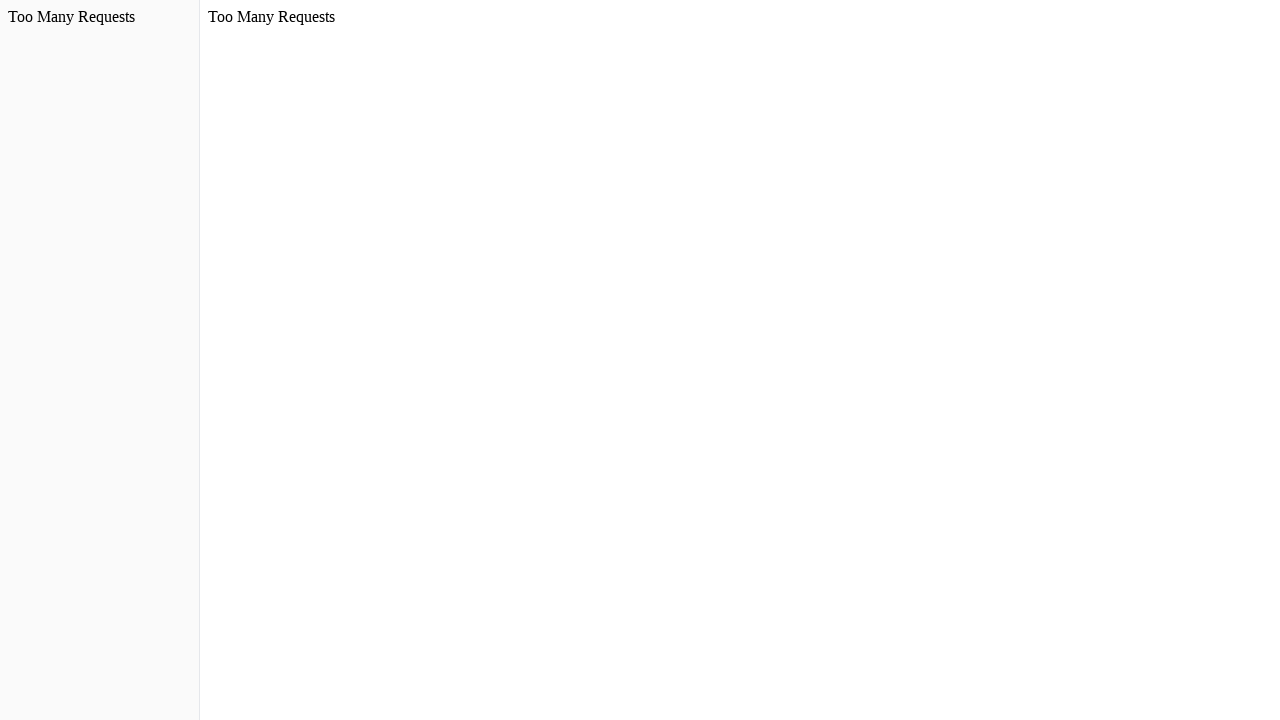

Maximized browser window to 1920x1080
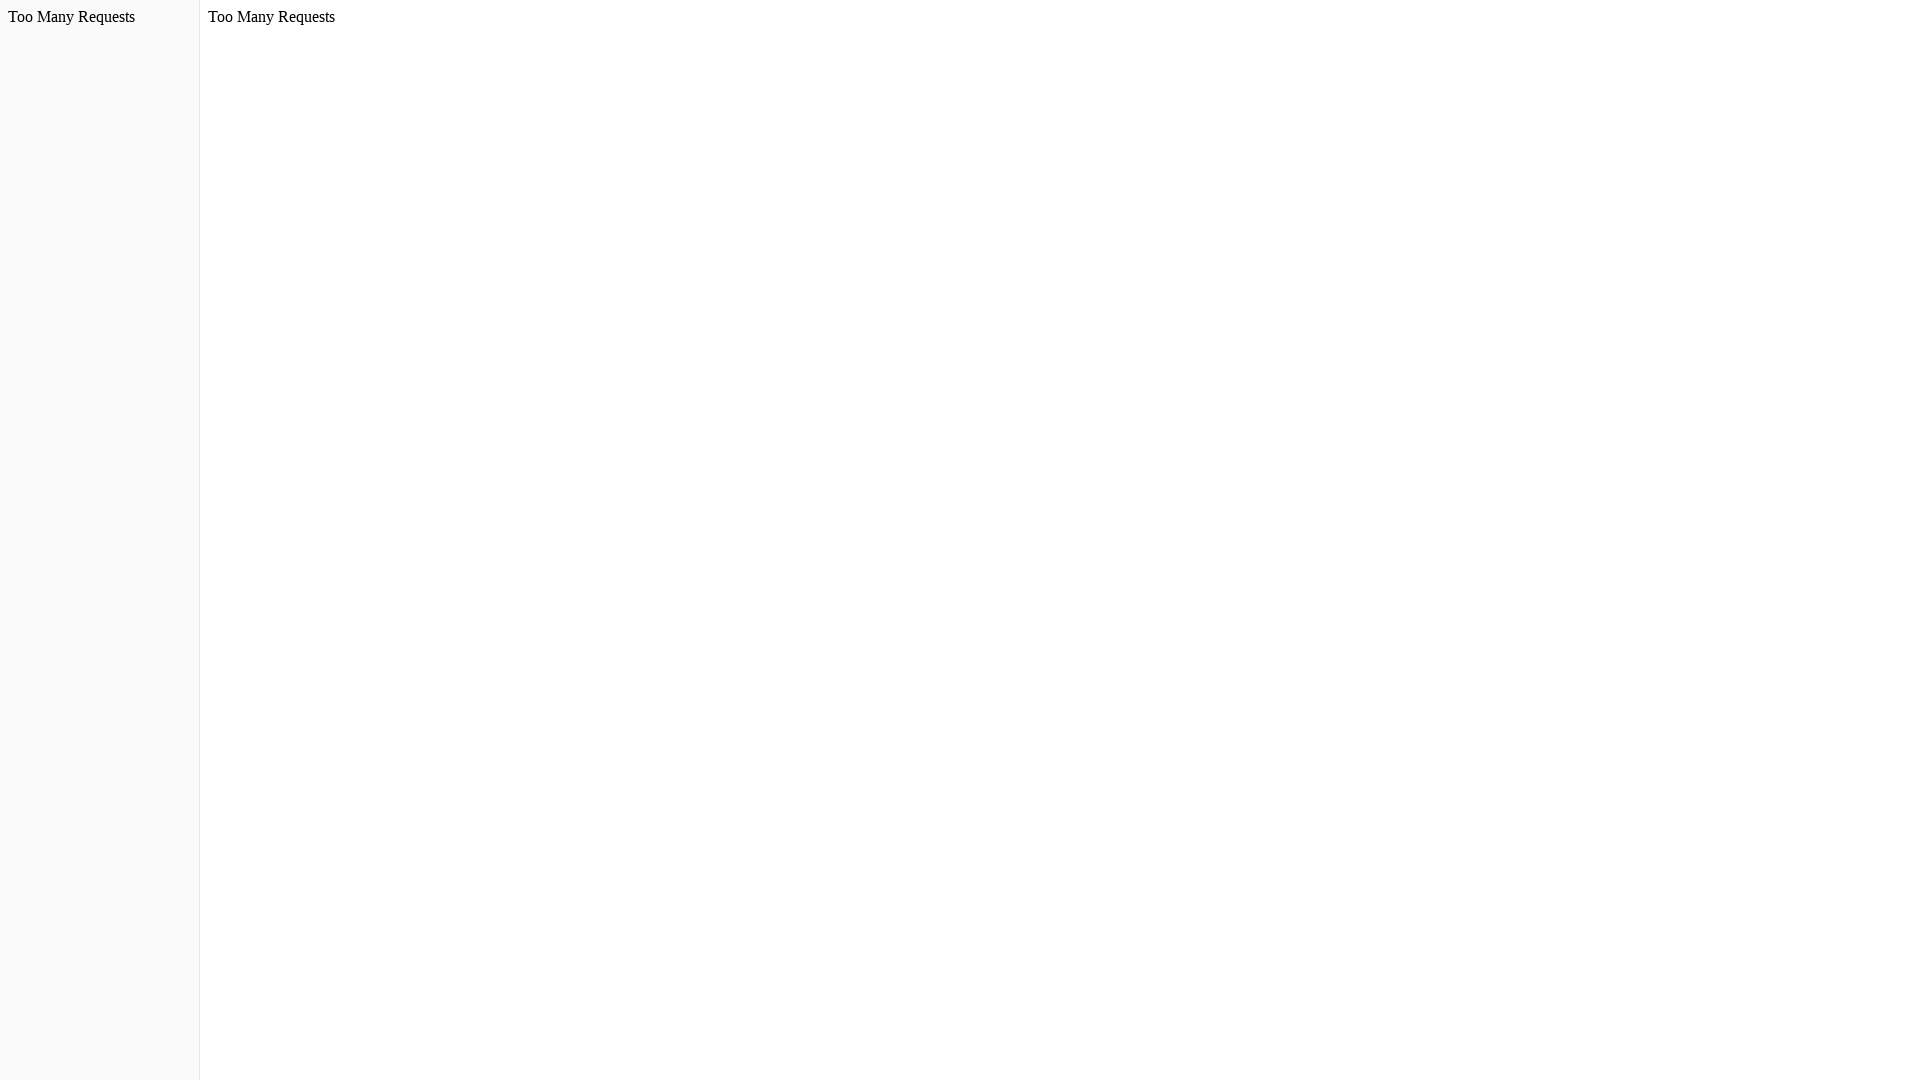

Navigated to http://alex.academy
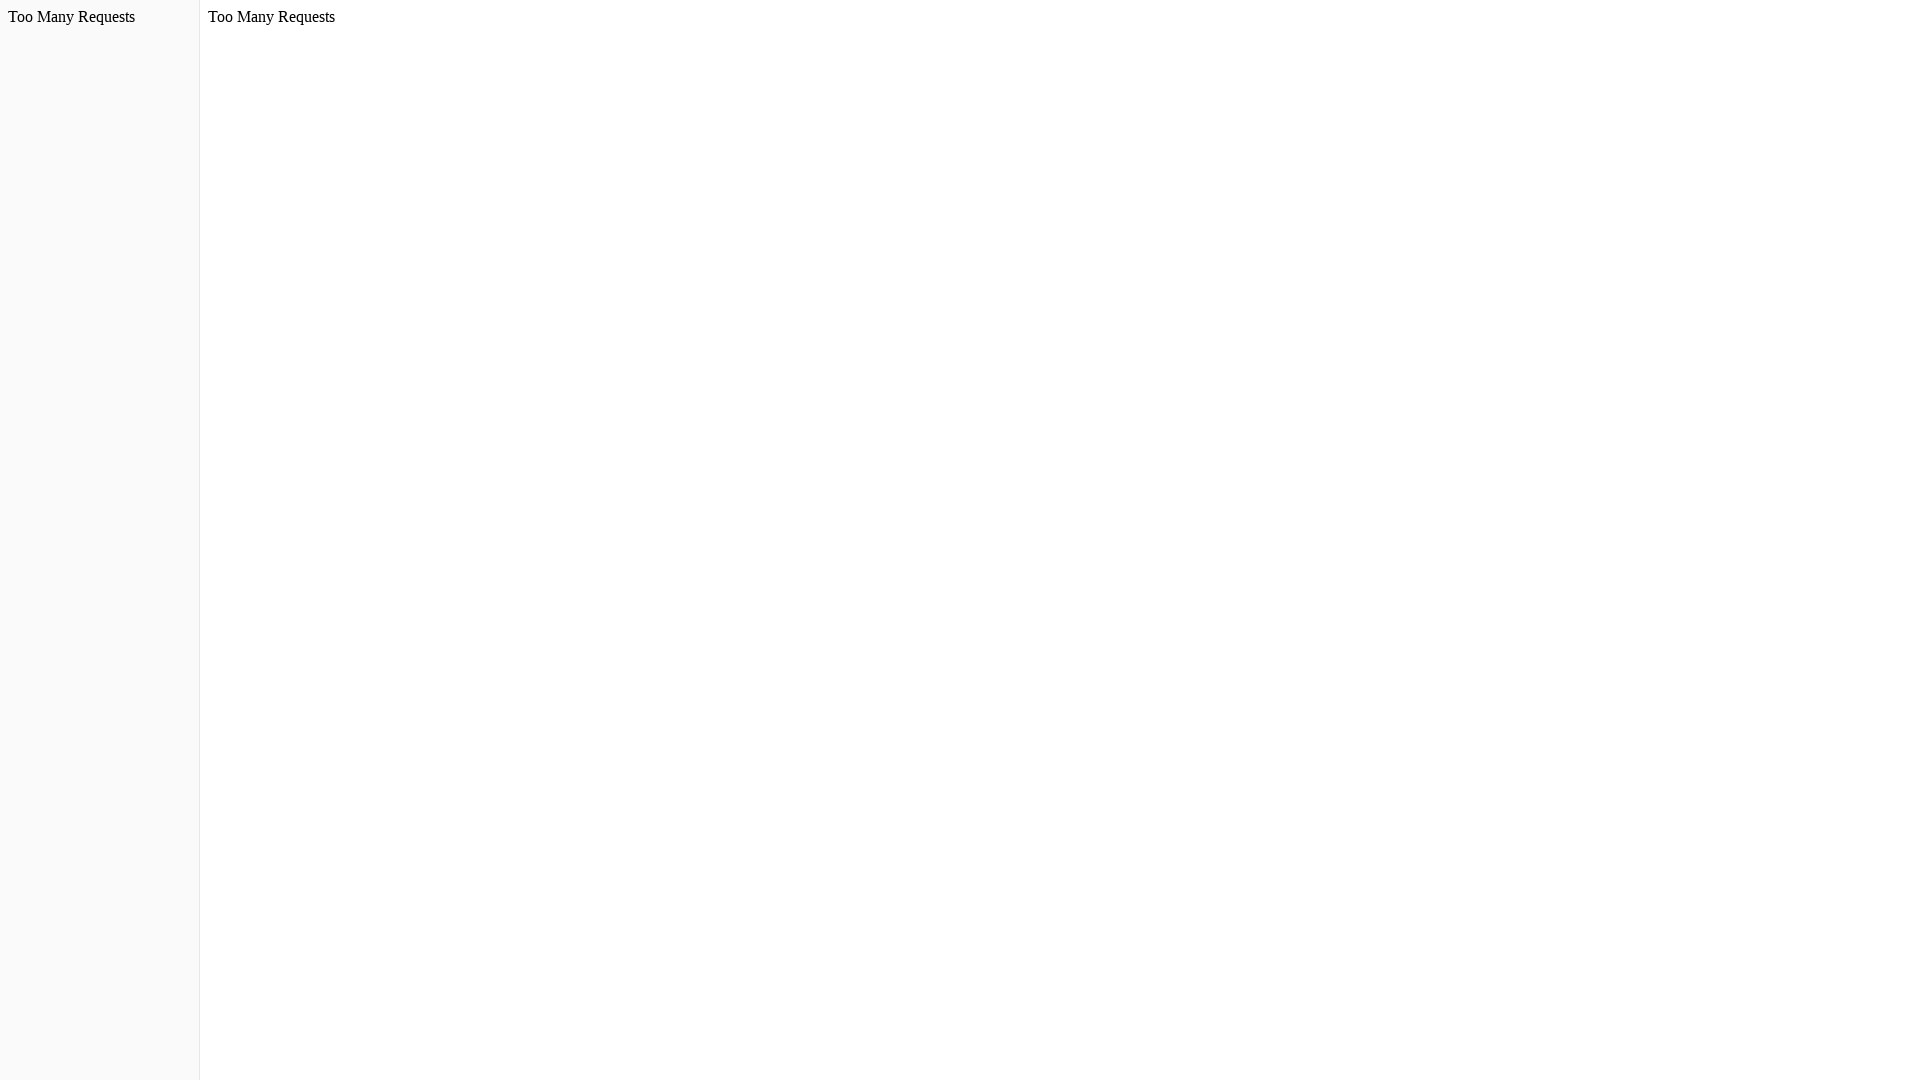

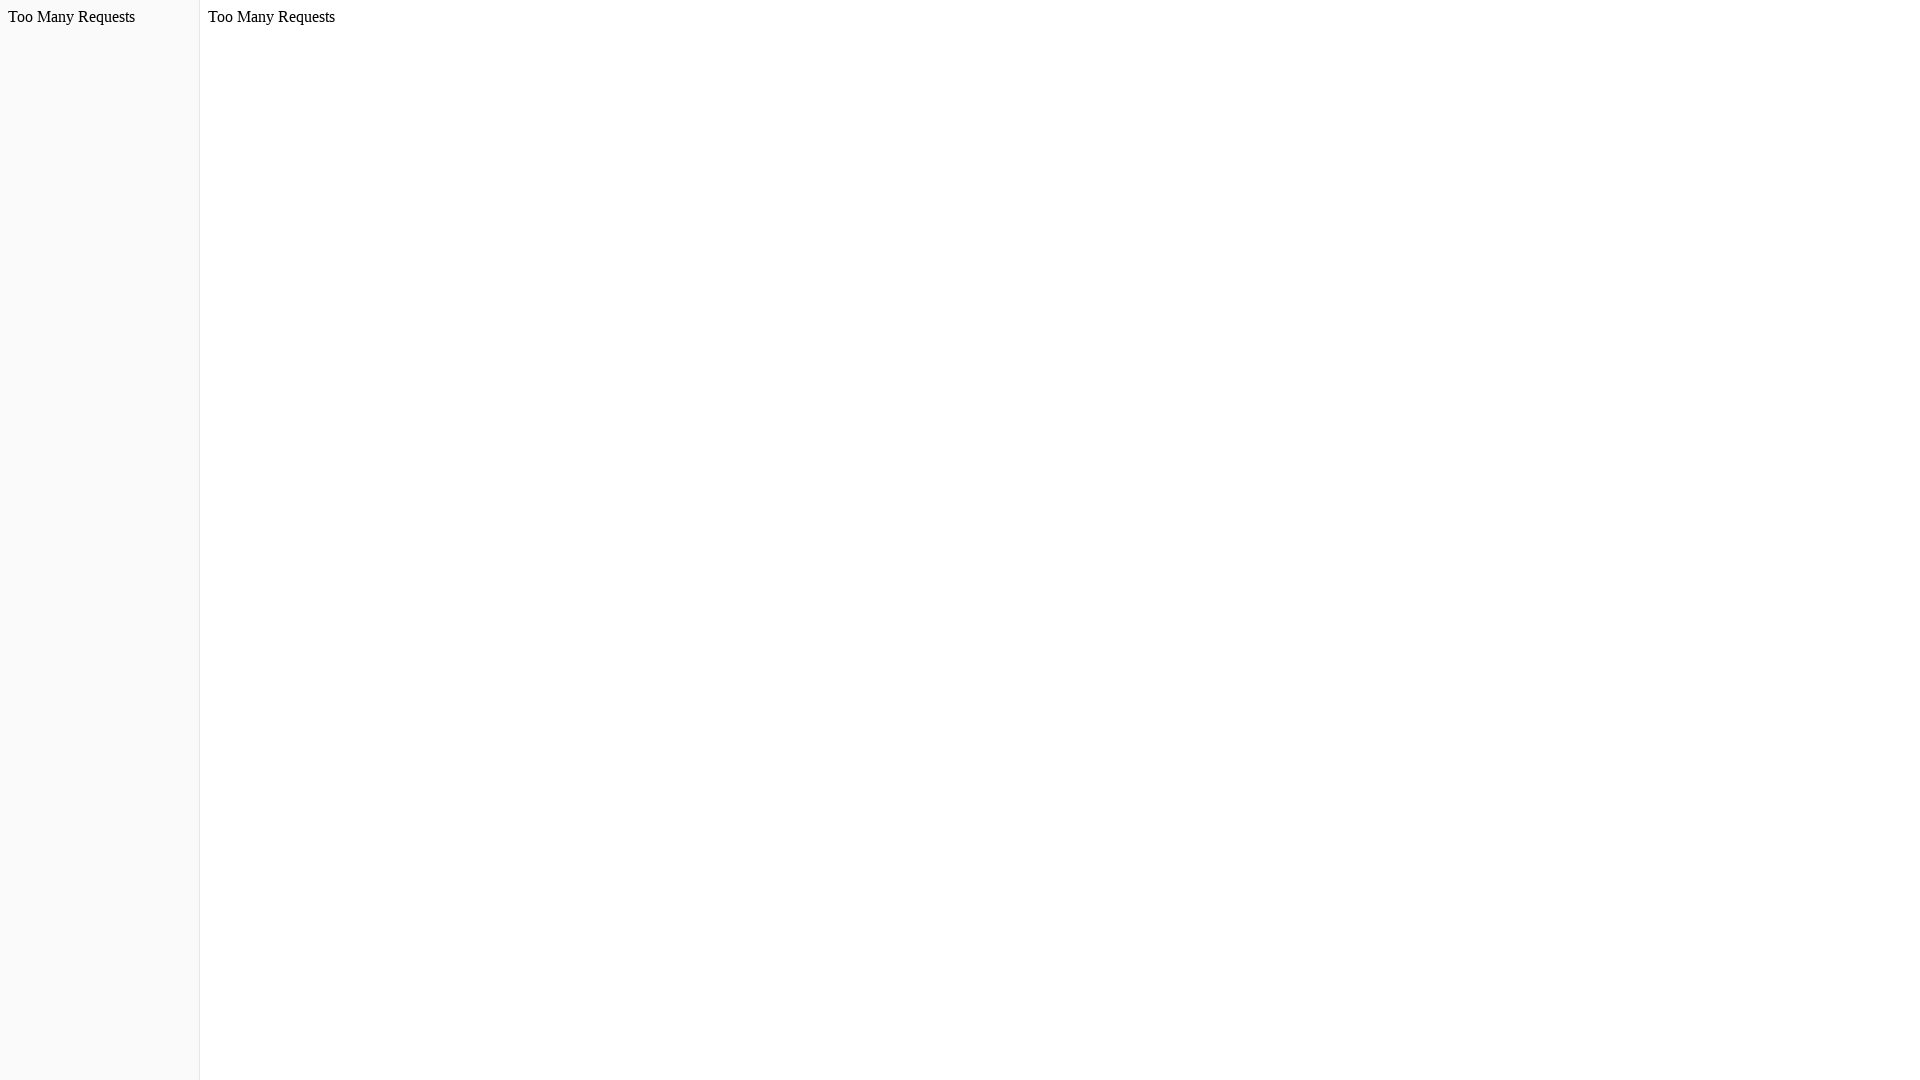